Verifies that a user can select the male radio button on the Interactions page

Starting URL: https://ultimateqa.com/automation/

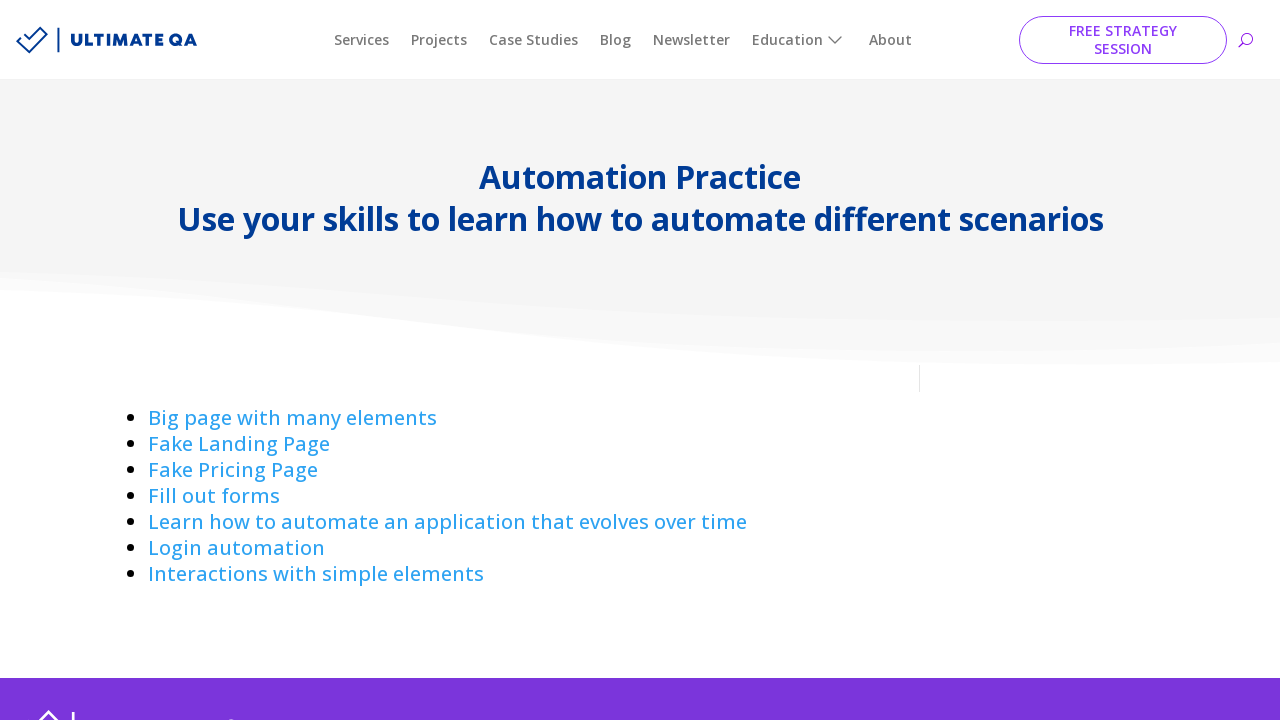

Navigated to Ultimate QA automation page
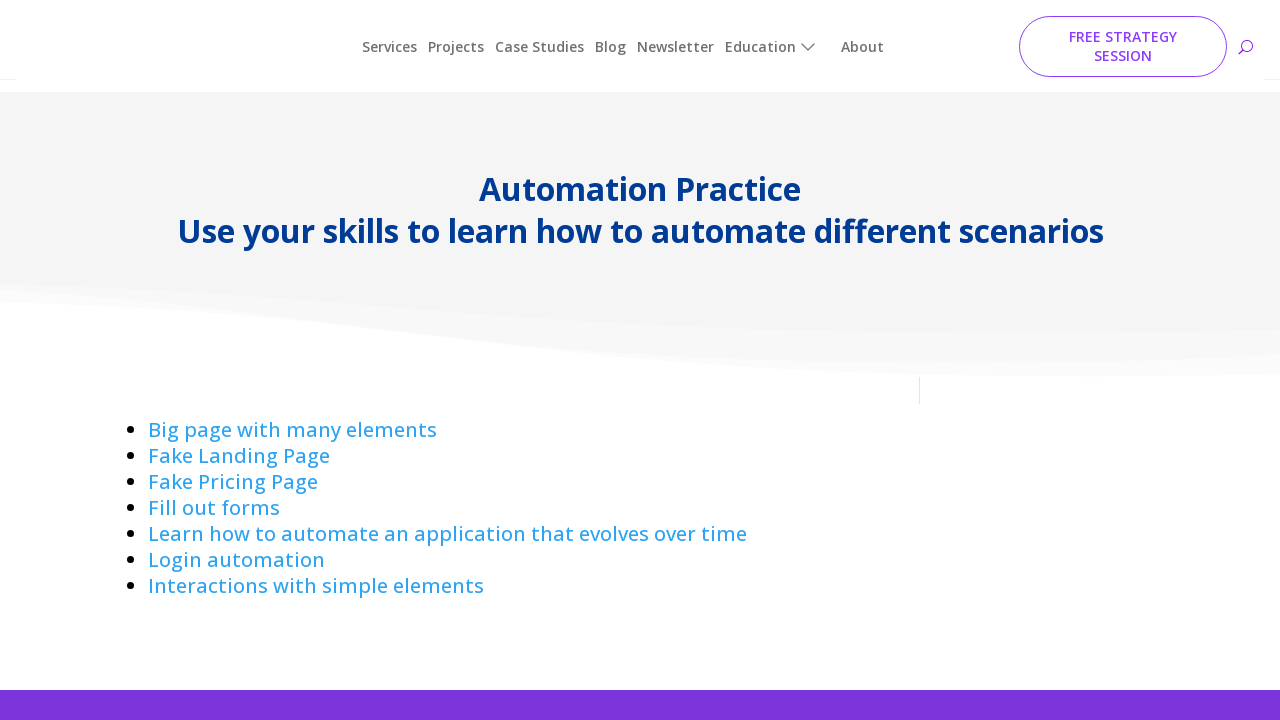

Clicked on Interactions link at (316, 574) on a:has-text('Interactions ')
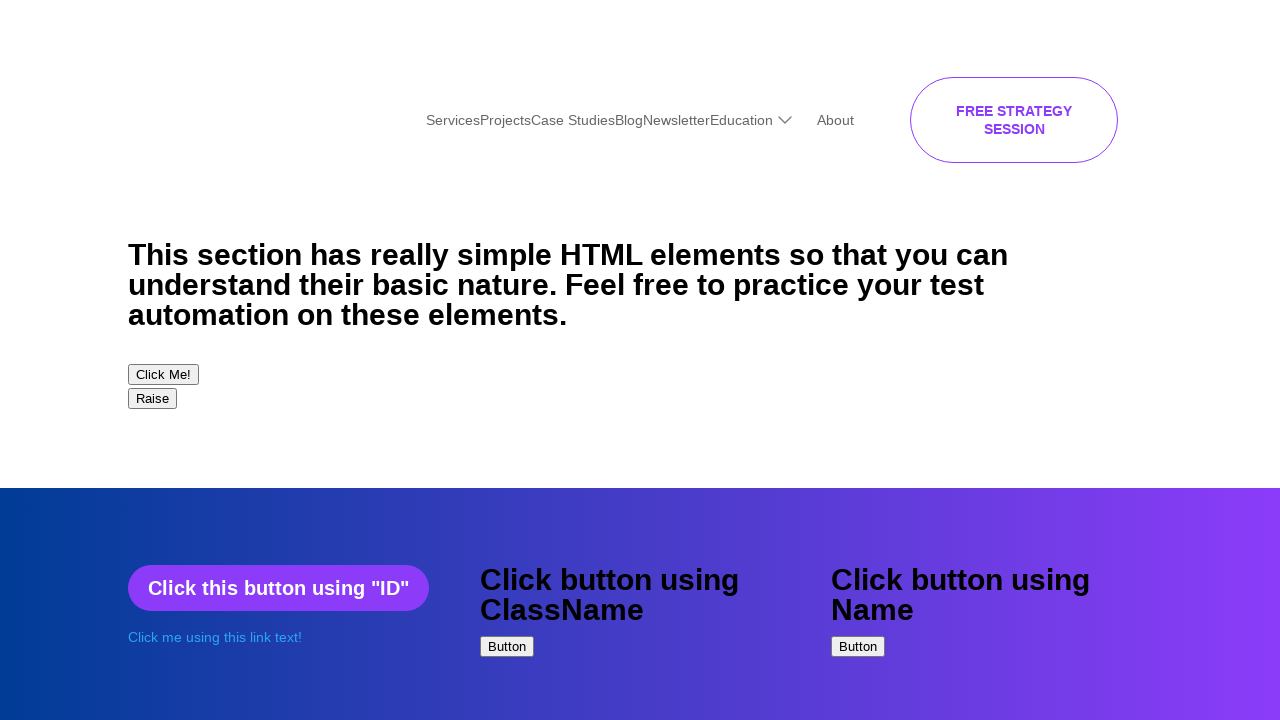

Scrolled down 500 pixels to make radio buttons visible
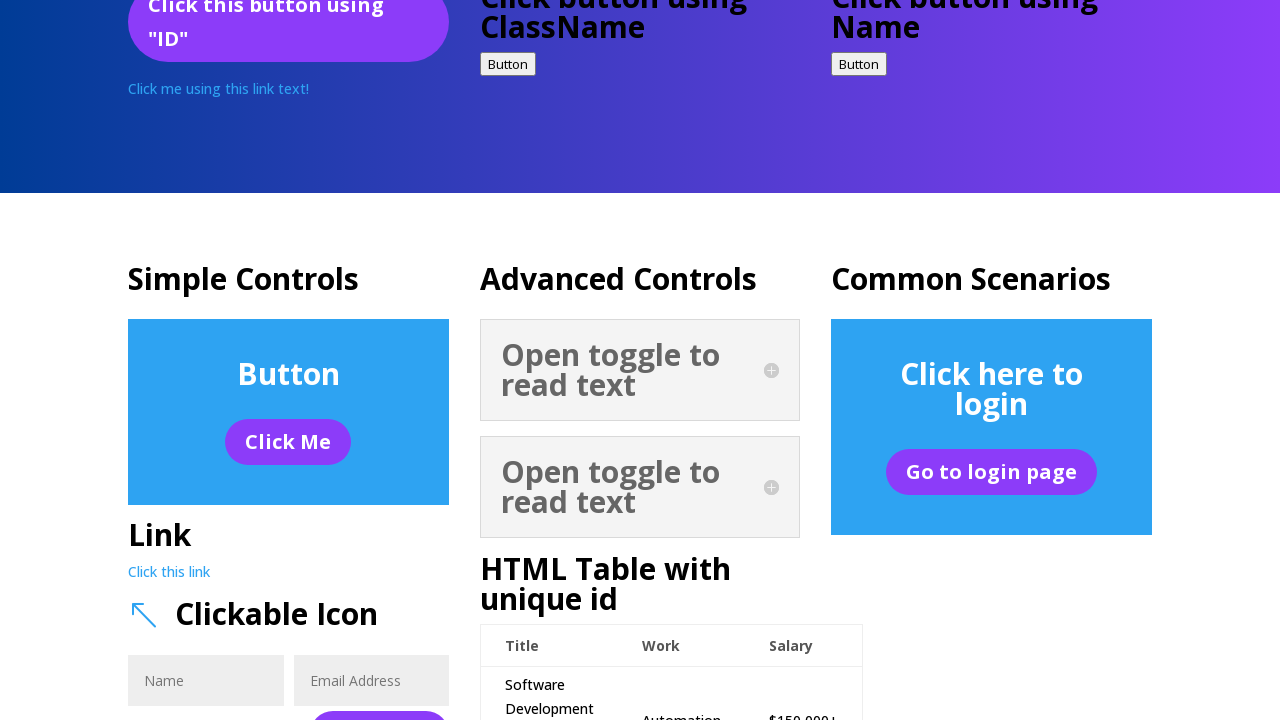

Clicked on the male radio button at (140, 360) on input[type='radio'] >> nth=0
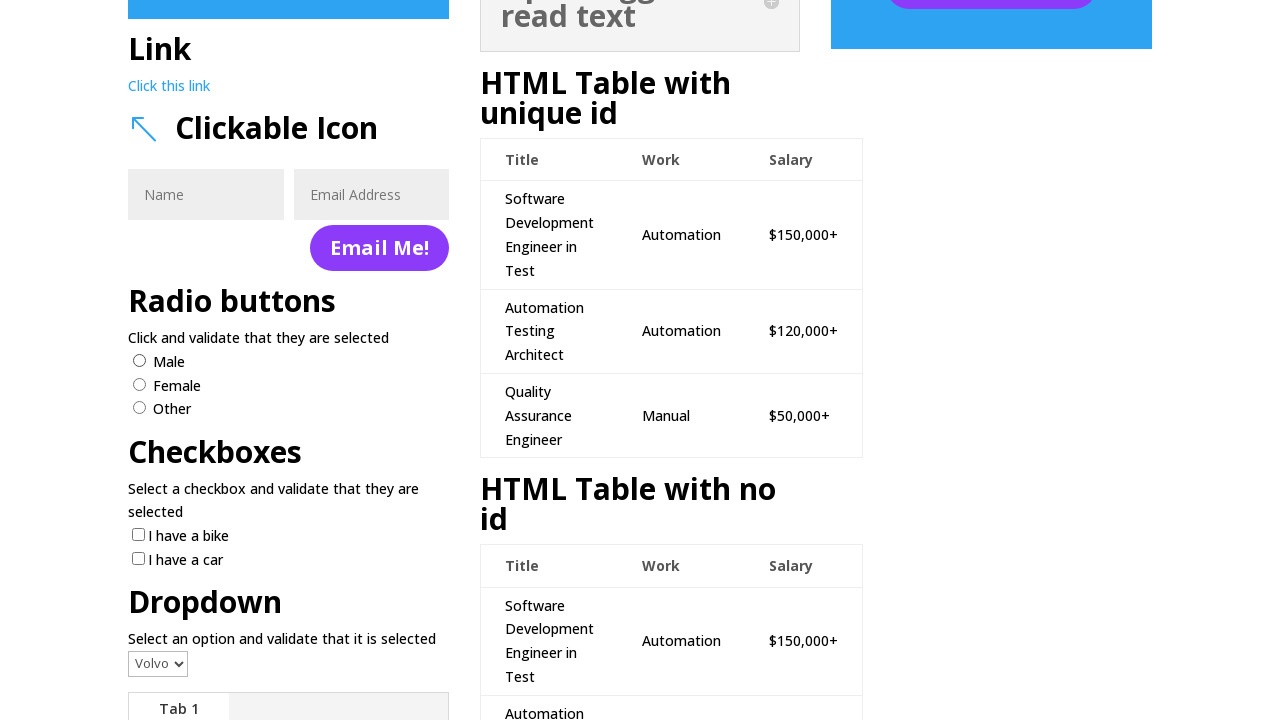

Verified that the male radio button is selected
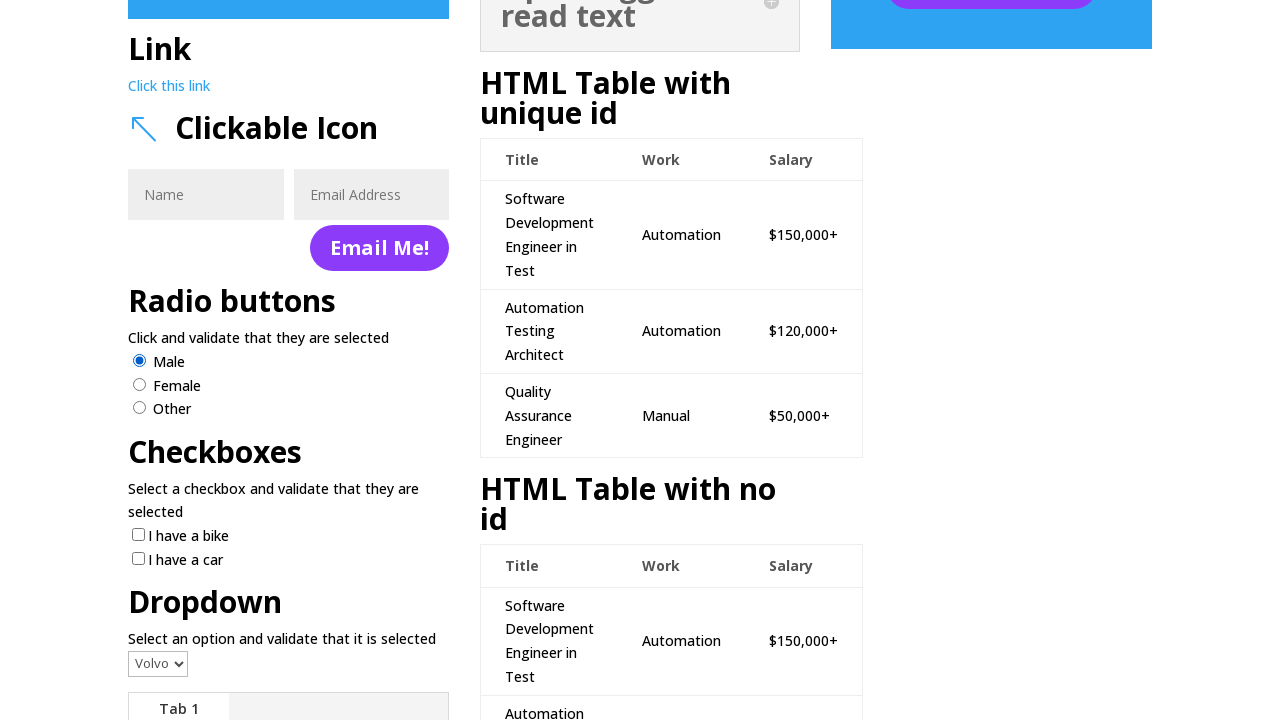

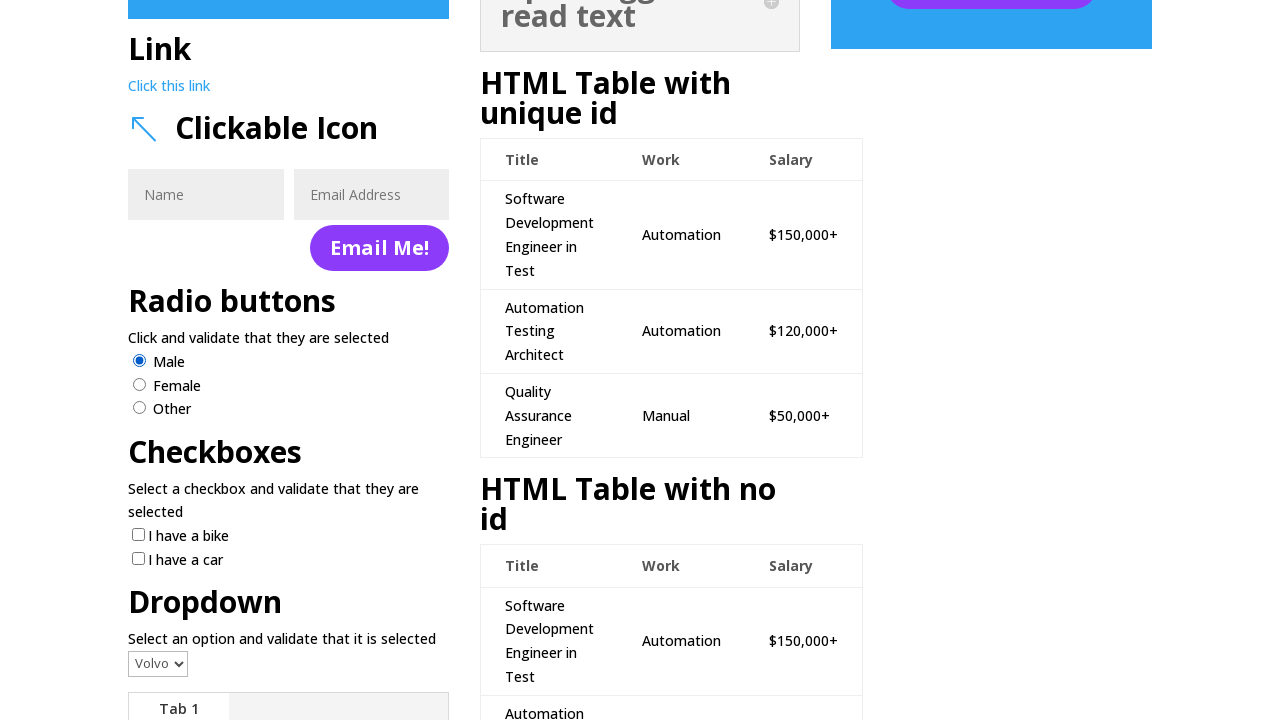